Tests jQuery UI sortable functionality by dragging and dropping list items to reorder them, and performs double-click and right-click actions on items

Starting URL: https://jqueryui.com/sortable/

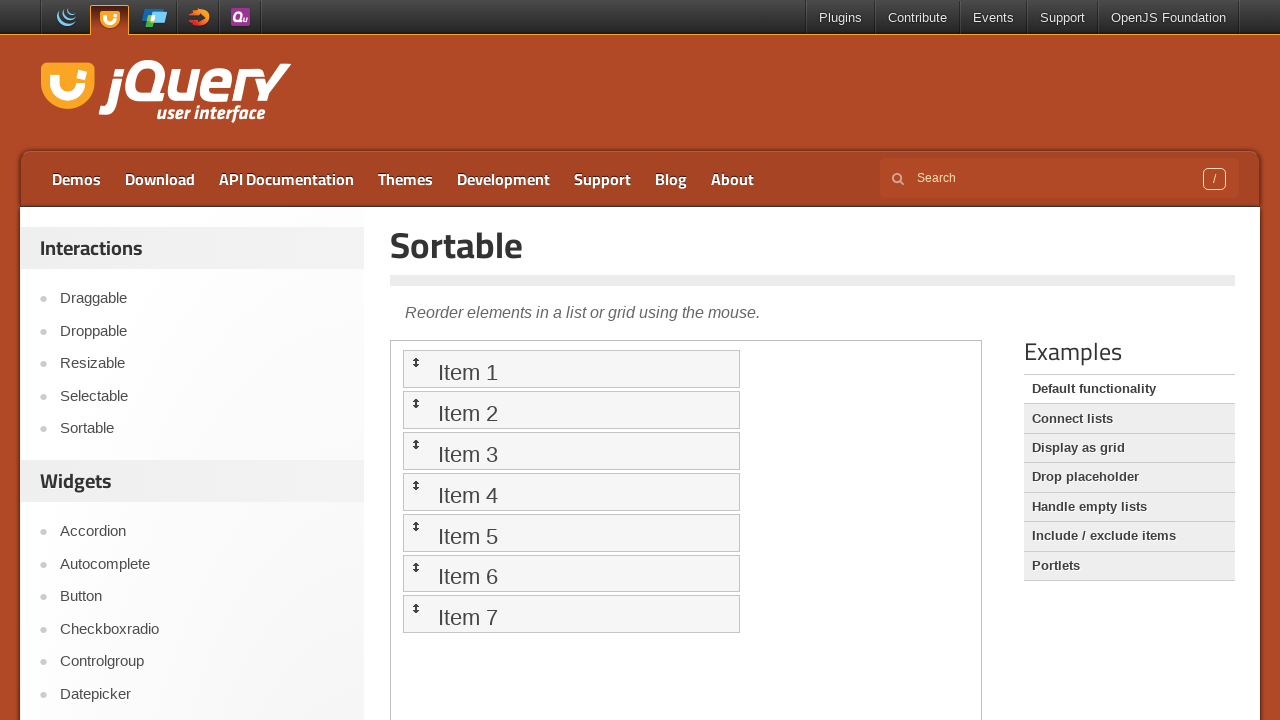

Located and switched to the iframe containing the sortable demo
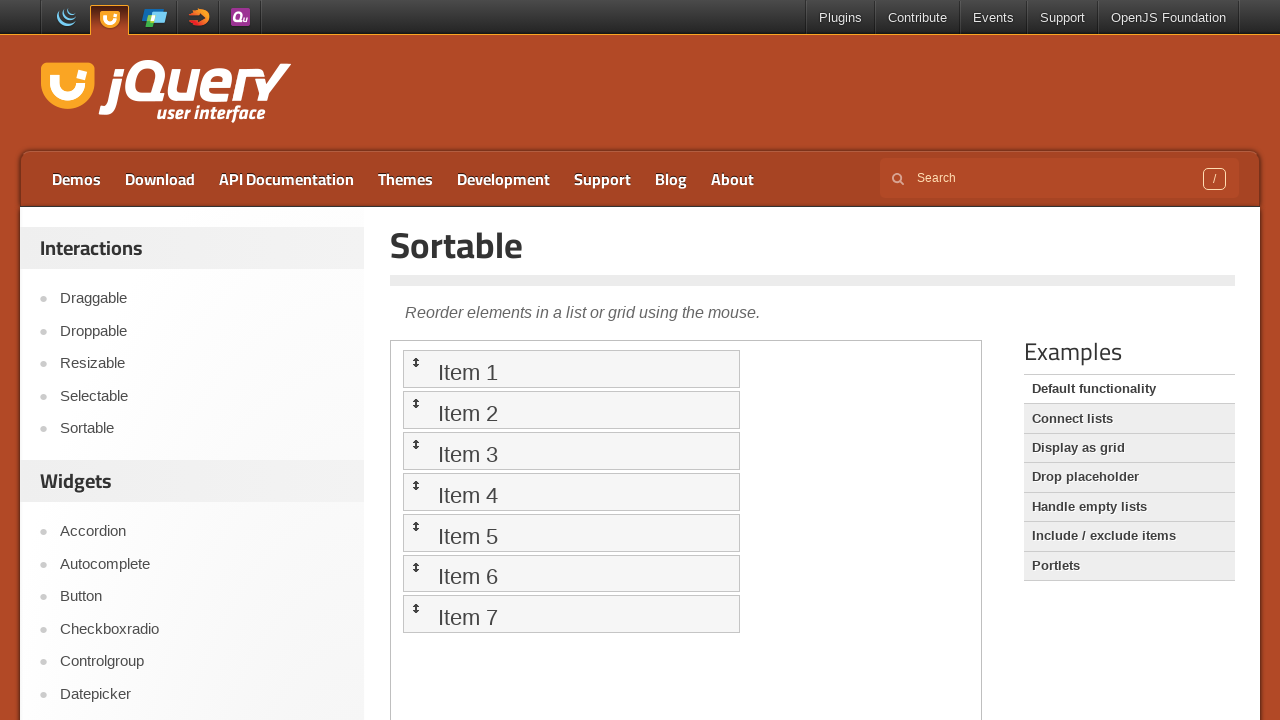

Located all sortable list items (Item 2, 3, 4, 5, 7)
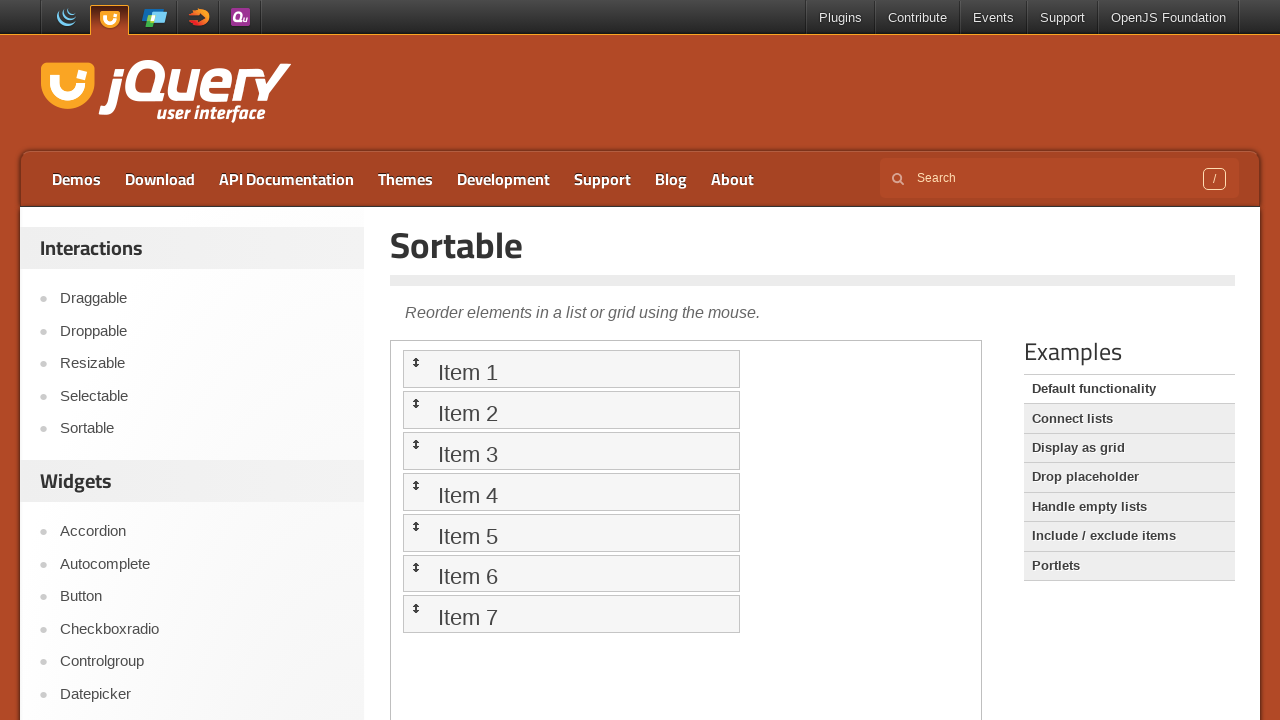

Dragged Item 5 to Item 4's position at (571, 492)
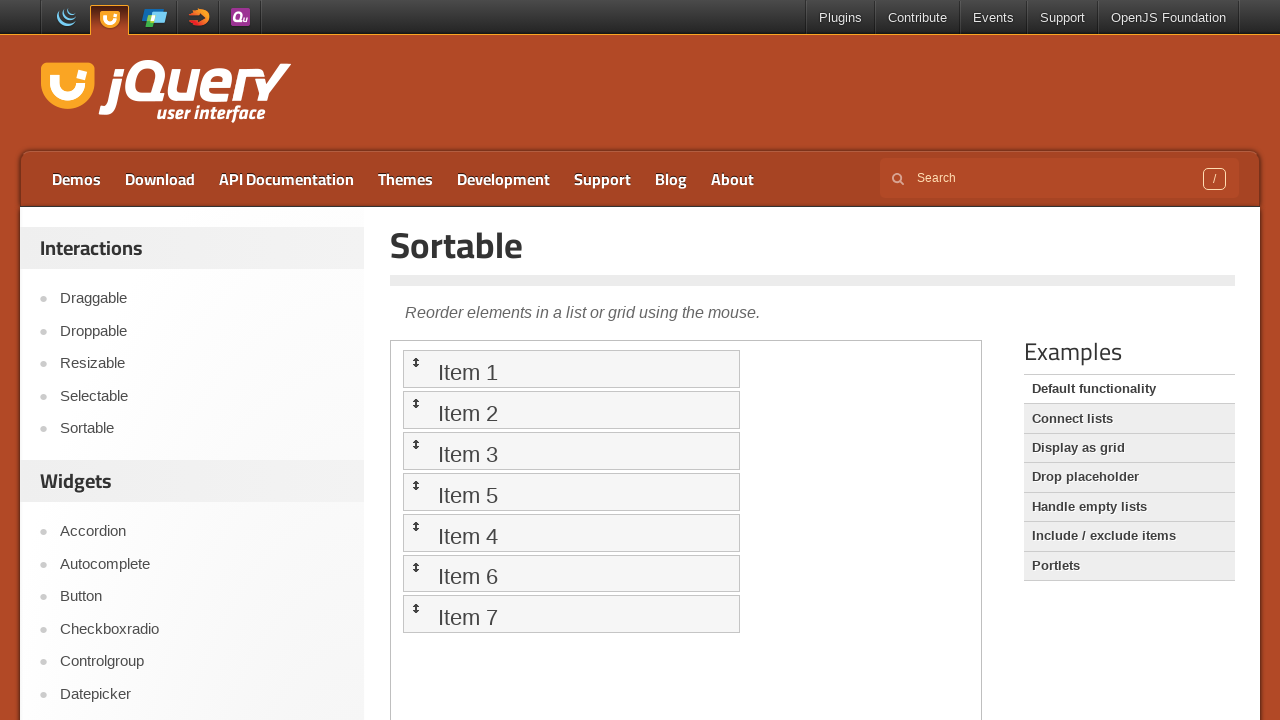

Dragged Item 3 to Item 2's position at (571, 410)
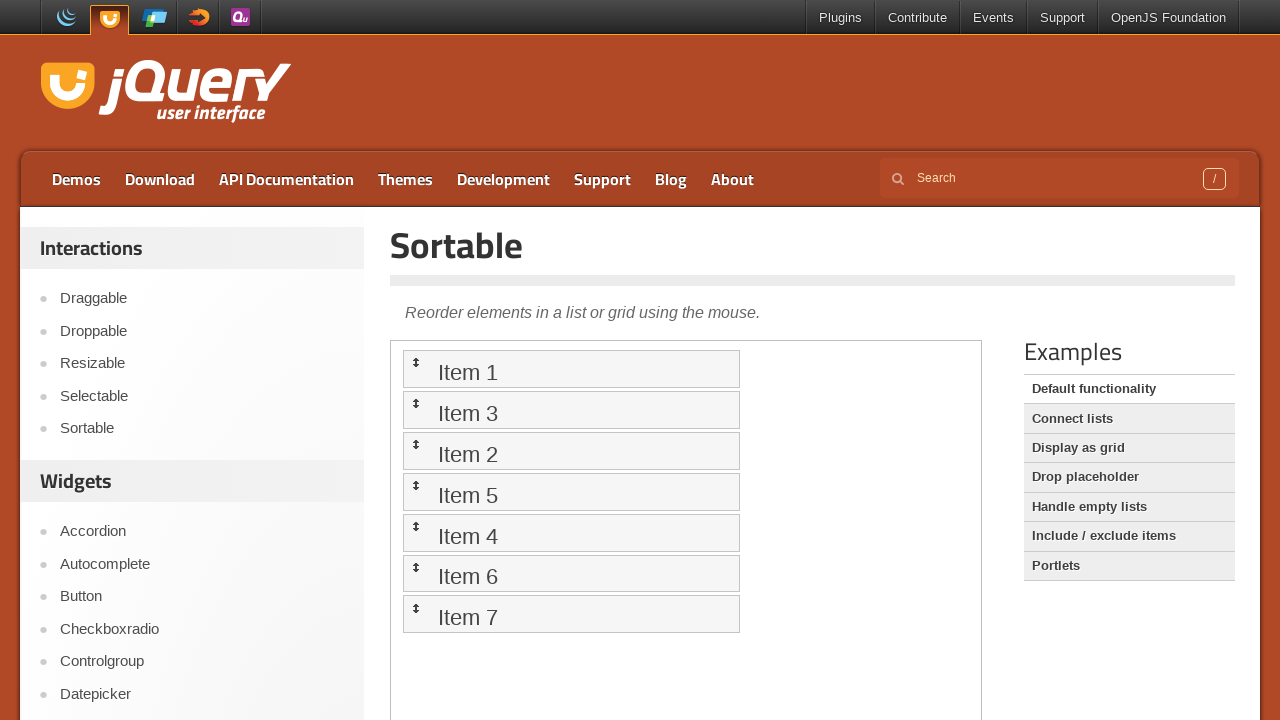

Double-clicked on Item 7 at (571, 614) on iframe >> nth=0 >> internal:control=enter-frame >> xpath=//li[text()='Item 7']
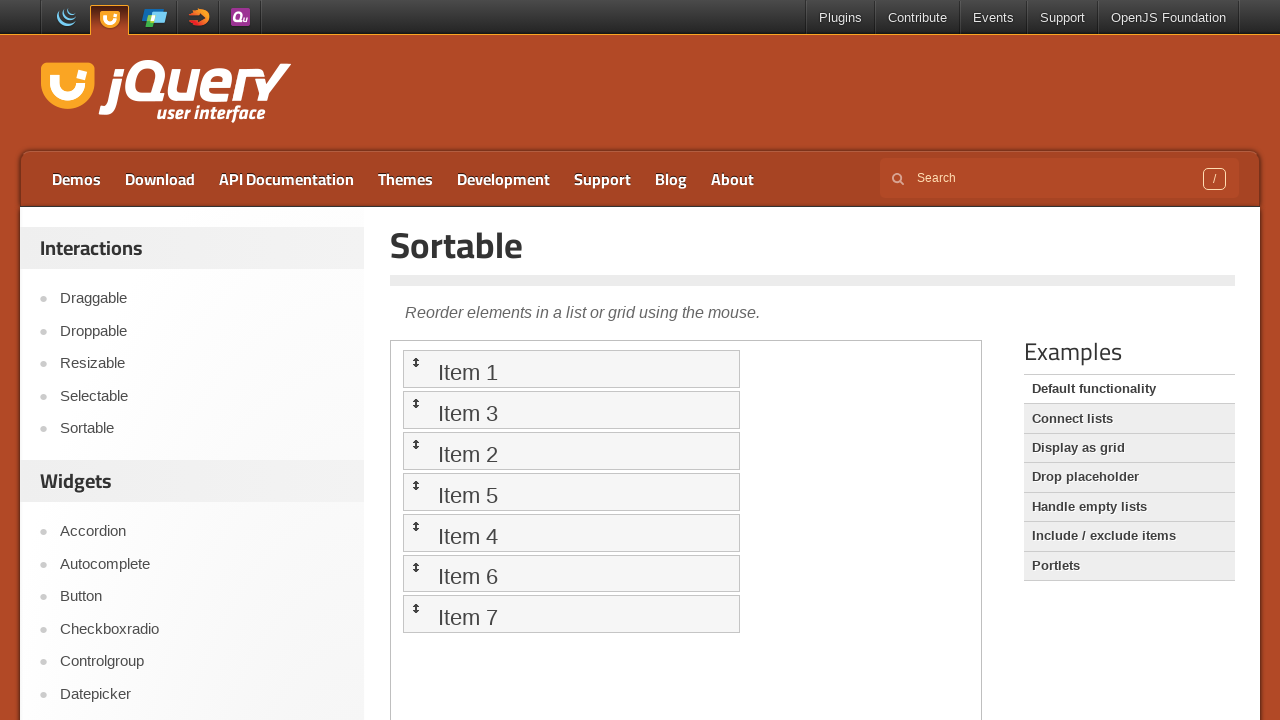

Right-clicked on Item 7 at (571, 614) on iframe >> nth=0 >> internal:control=enter-frame >> xpath=//li[text()='Item 7']
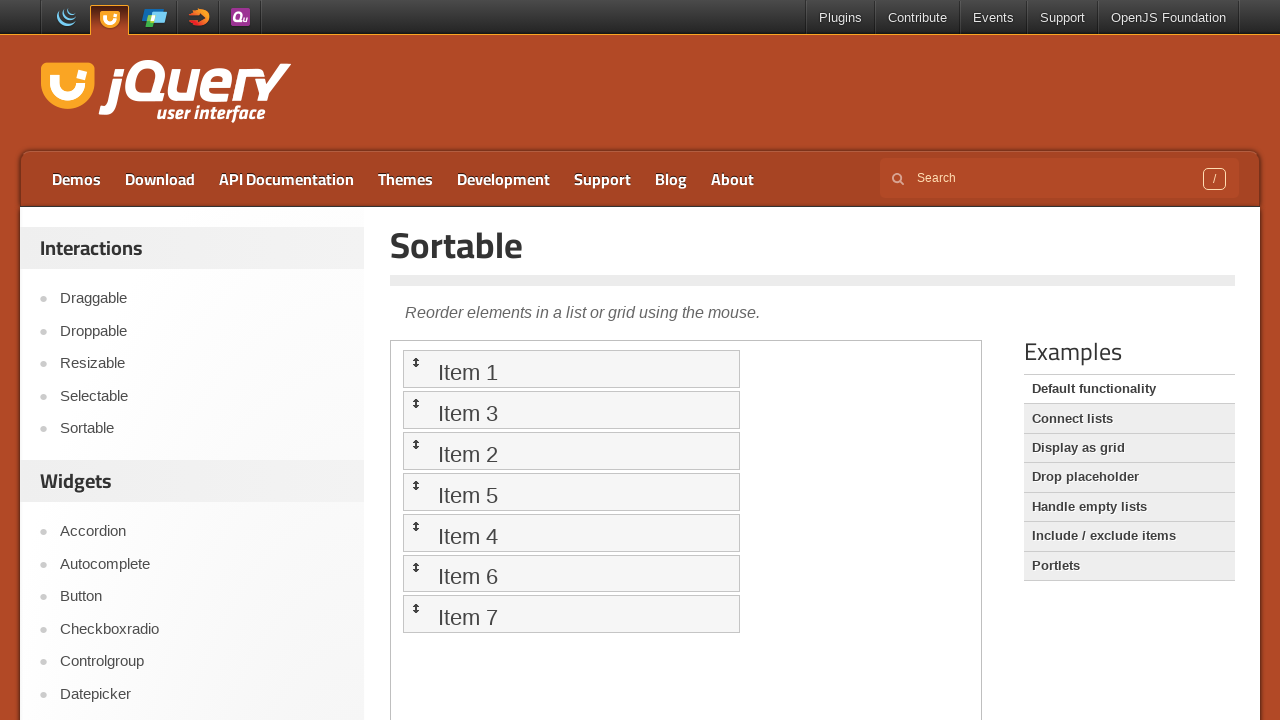

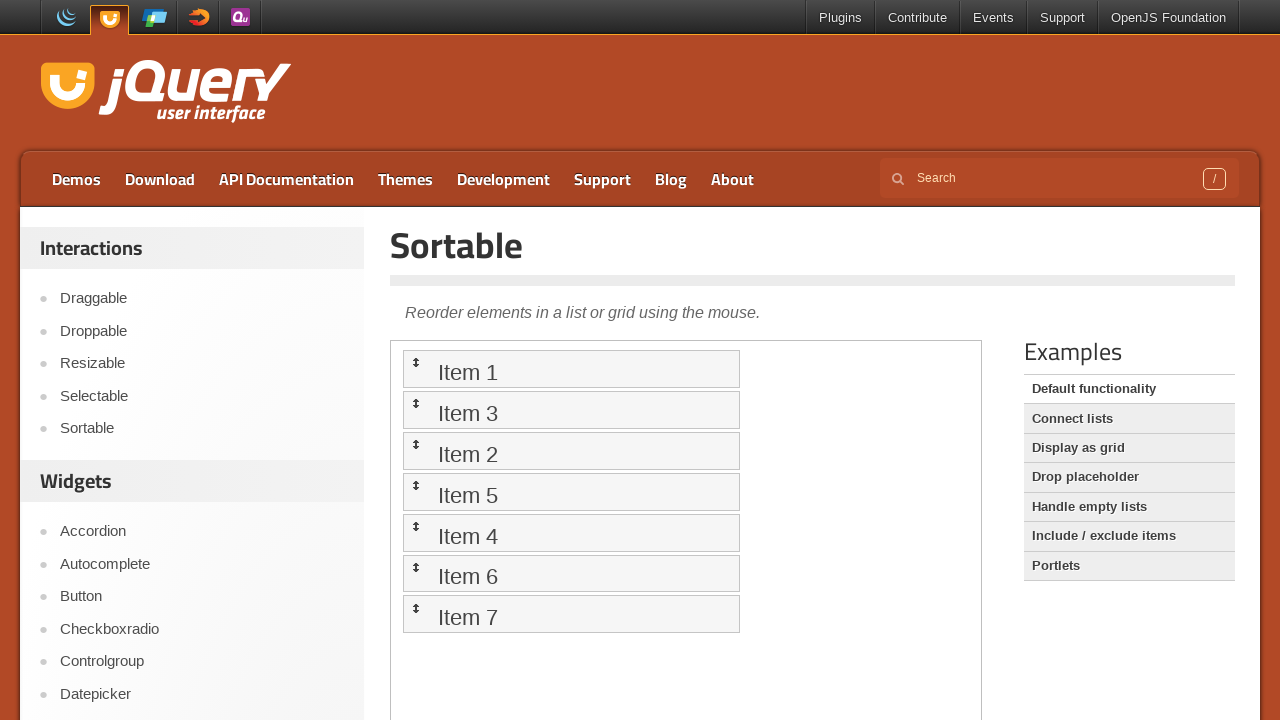